Opens the Red Hat website and verifies the page loads by checking the title, then maximizes the browser window.

Starting URL: https://www.redhat.com/en

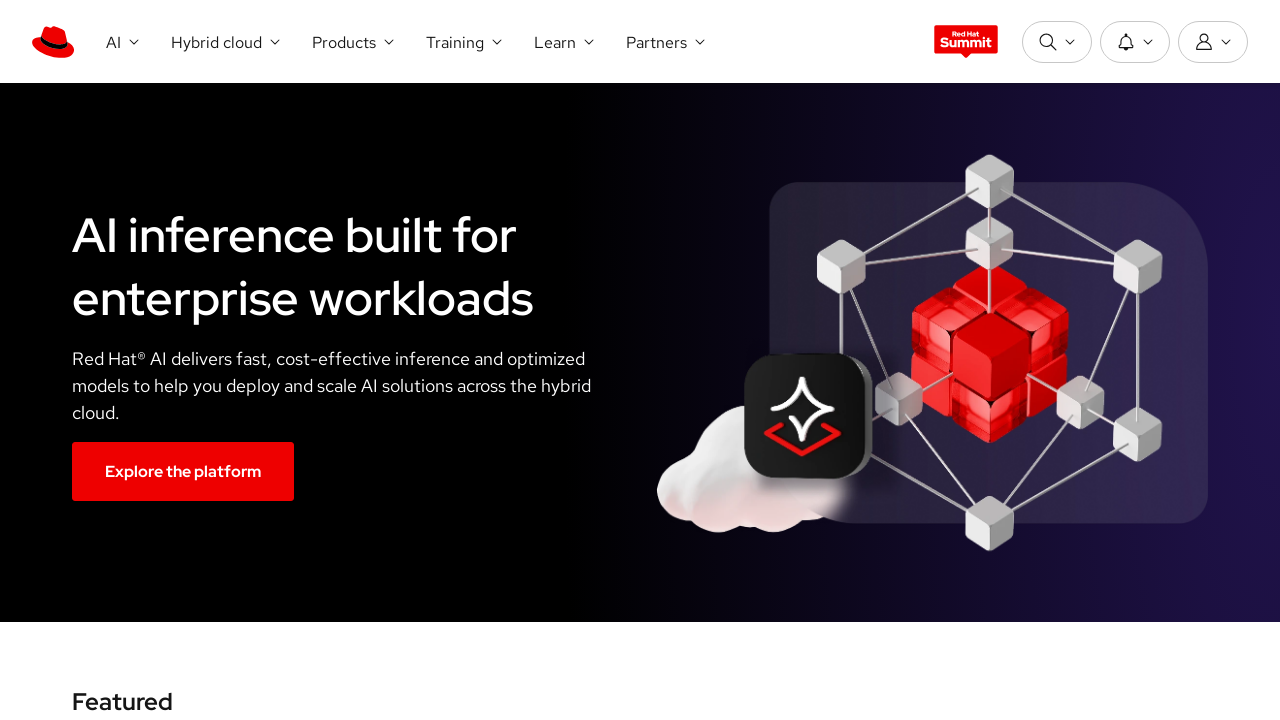

Waited for page to fully load (domcontentloaded)
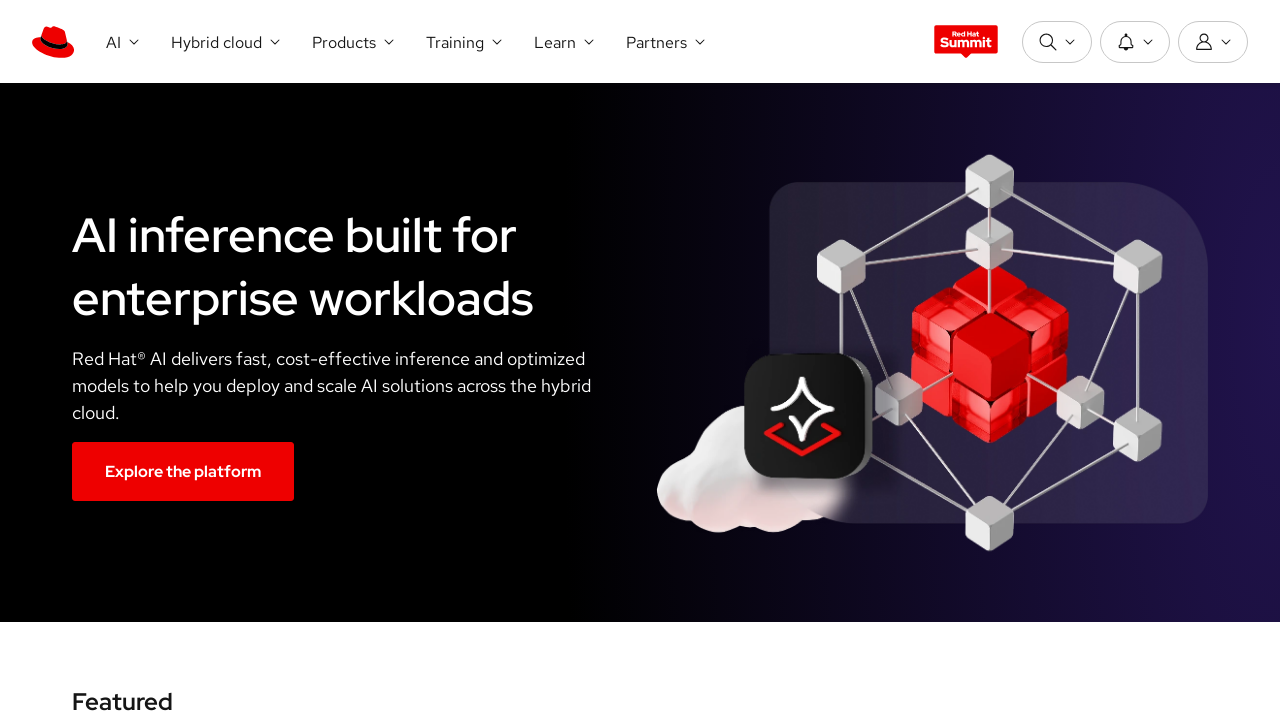

Retrieved page title: Red Hat - We make open source technologies for the enterprise
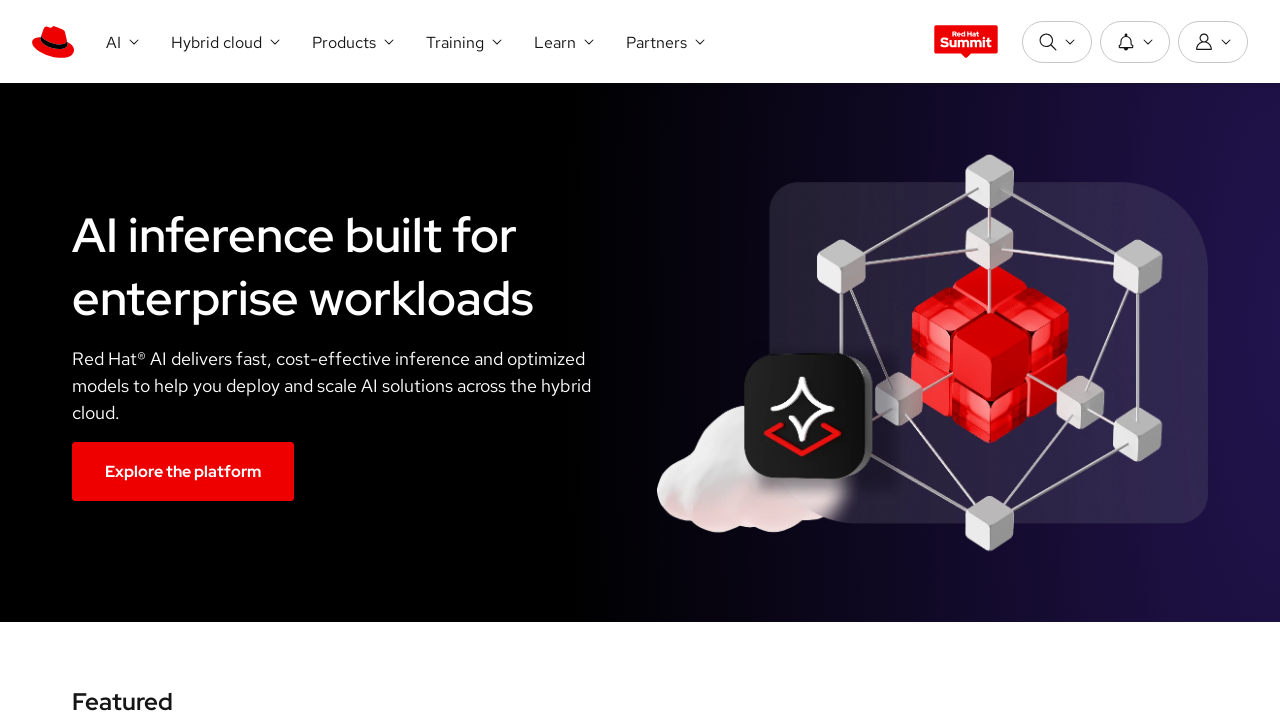

Retrieved current URL: https://www.redhat.com/en
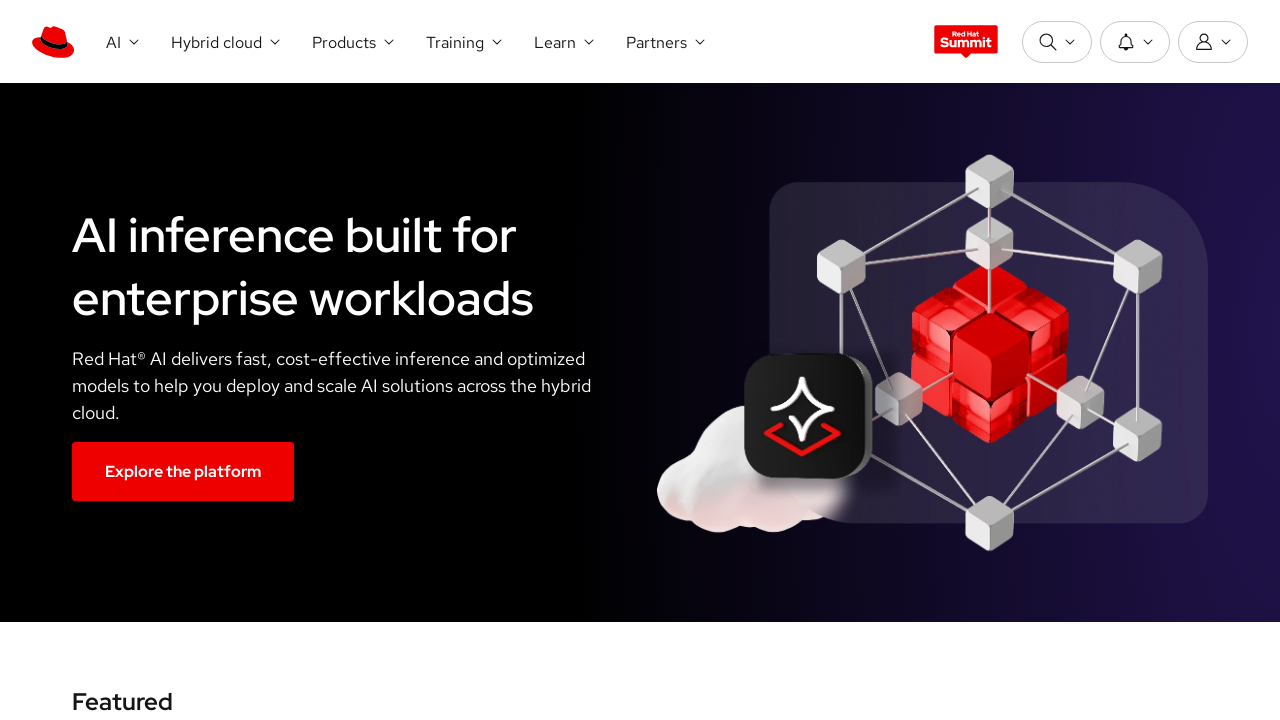

Maximized browser window to 1920x1080
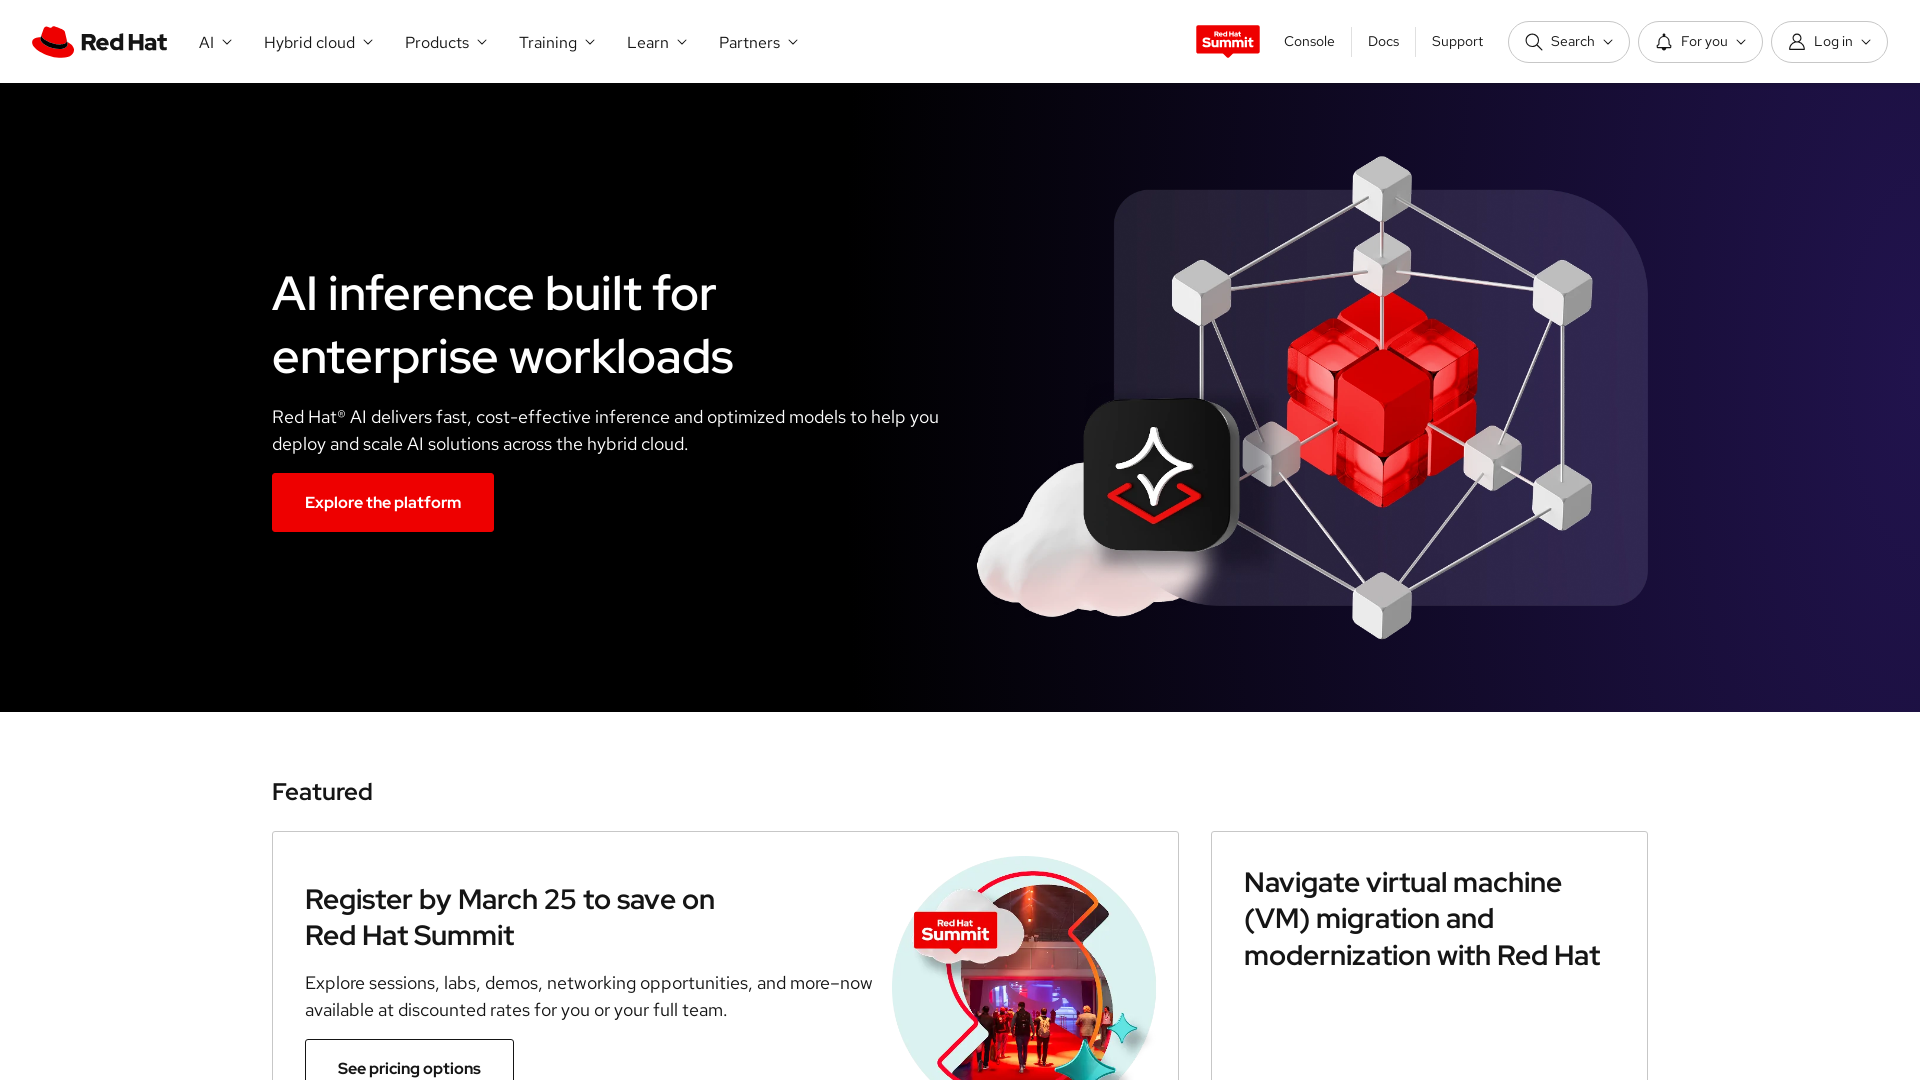

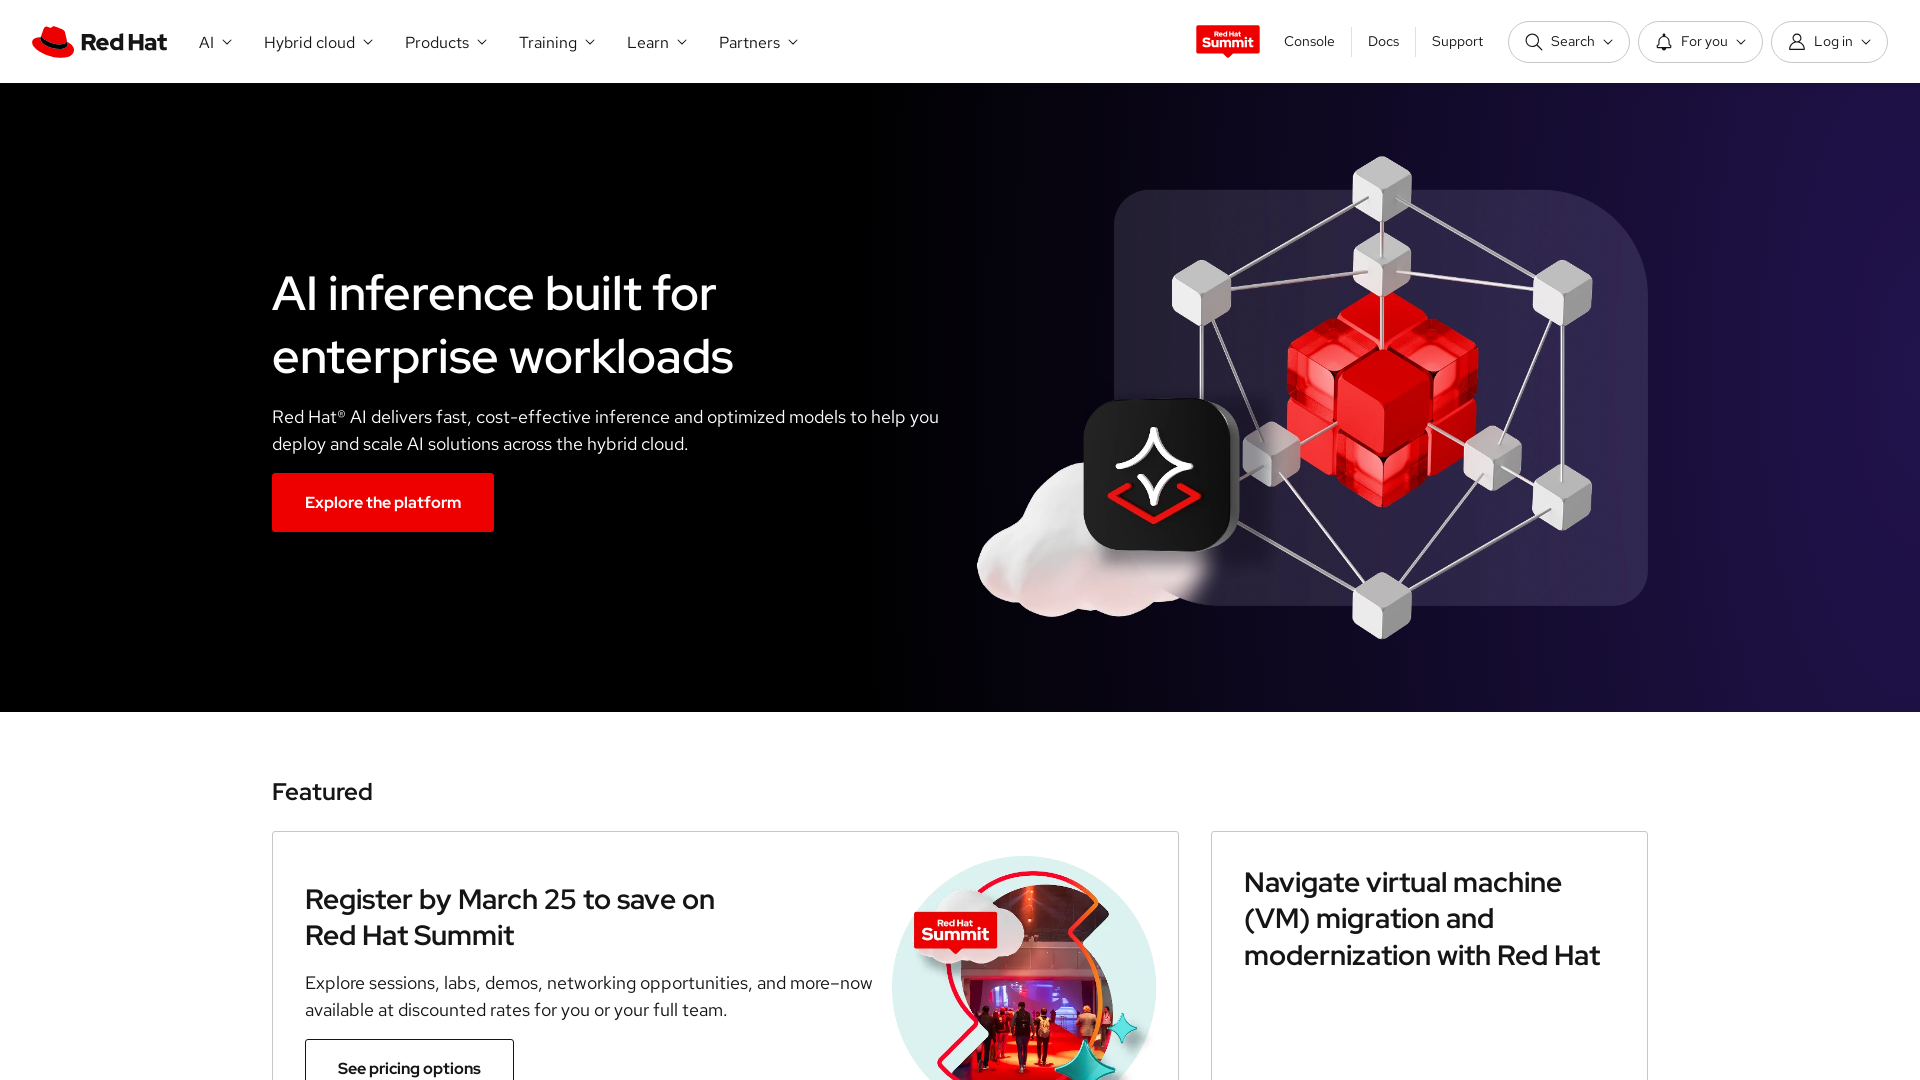